Tests e-commerce add to cart functionality by finding specific products (Cucumber and Brocolli) and adding them to the cart

Starting URL: https://rahulshettyacademy.com/seleniumPractise/

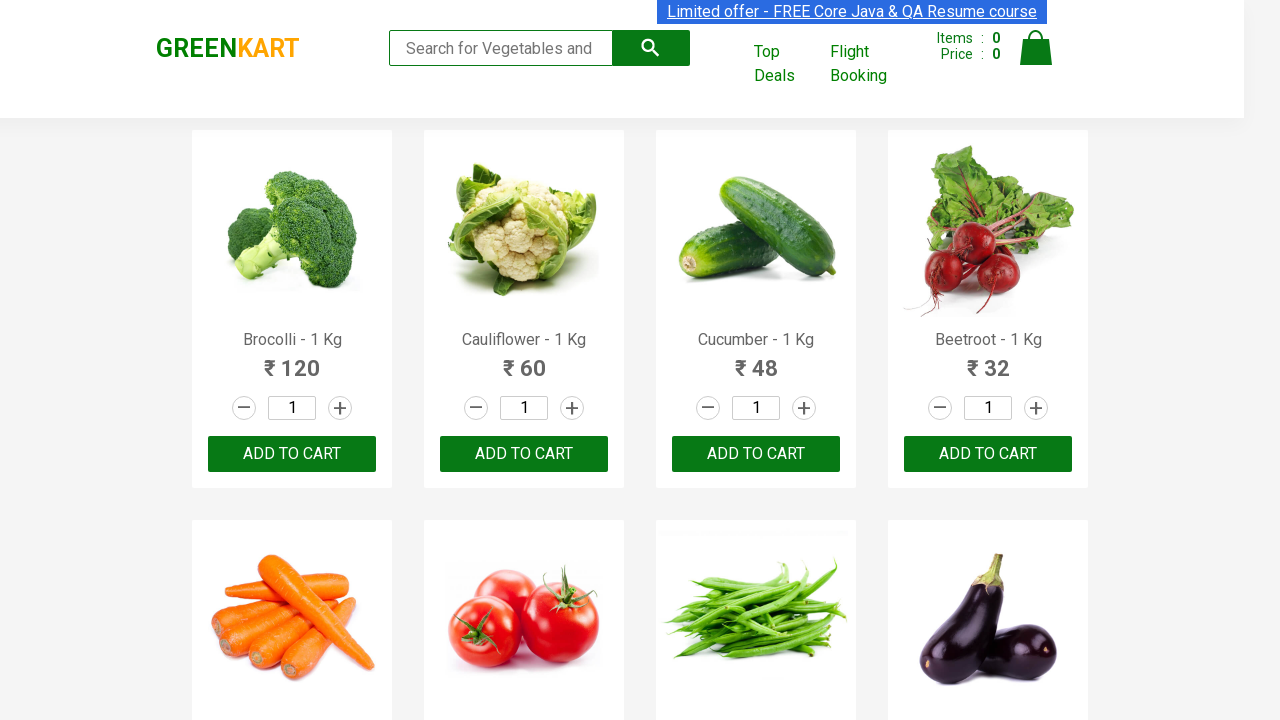

Located all product name elements on the page
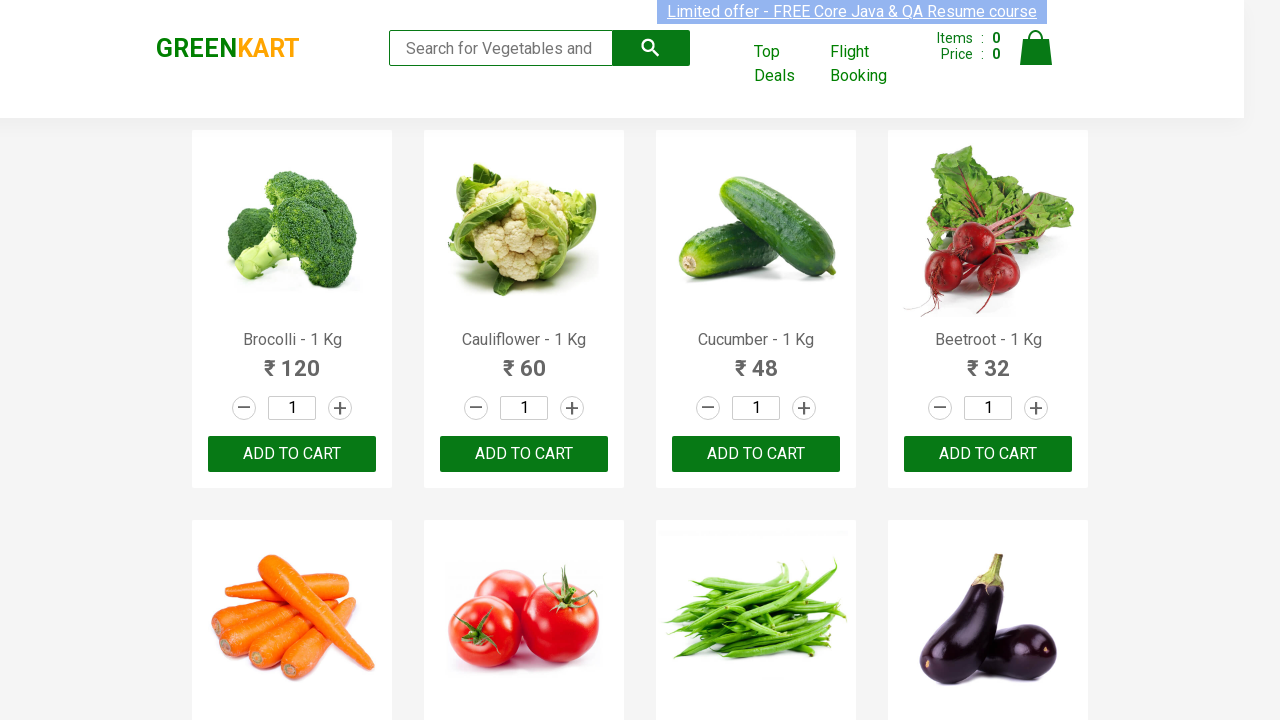

Retrieved text content from product 1
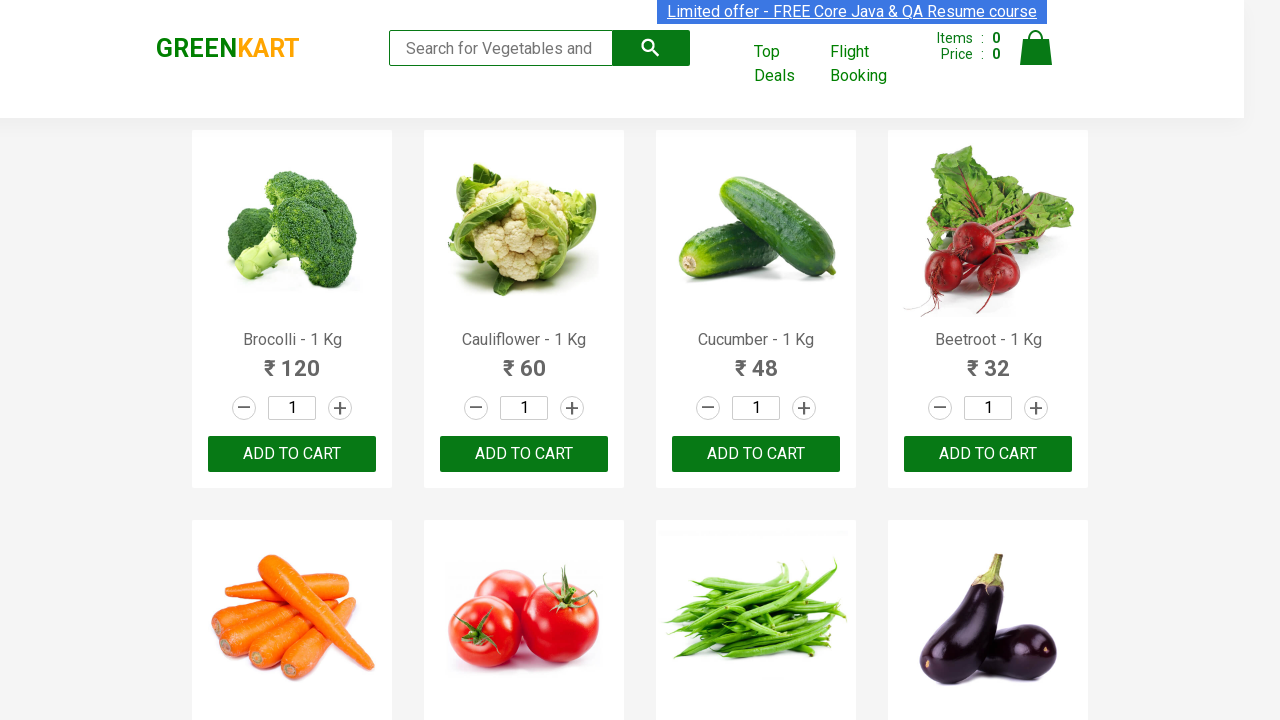

Found Brocolli product and clicked ADD TO CART button at (292, 454) on xpath=//button[text()='ADD TO CART'] >> nth=0
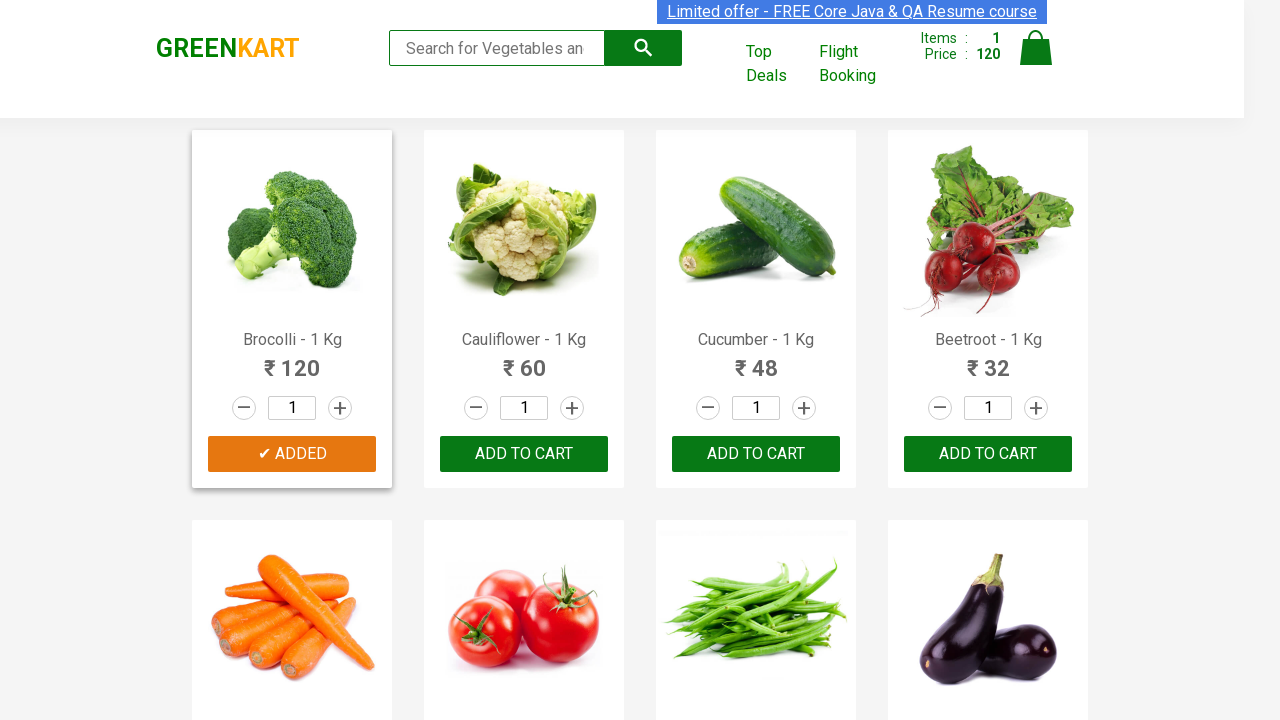

Retrieved text content from product 2
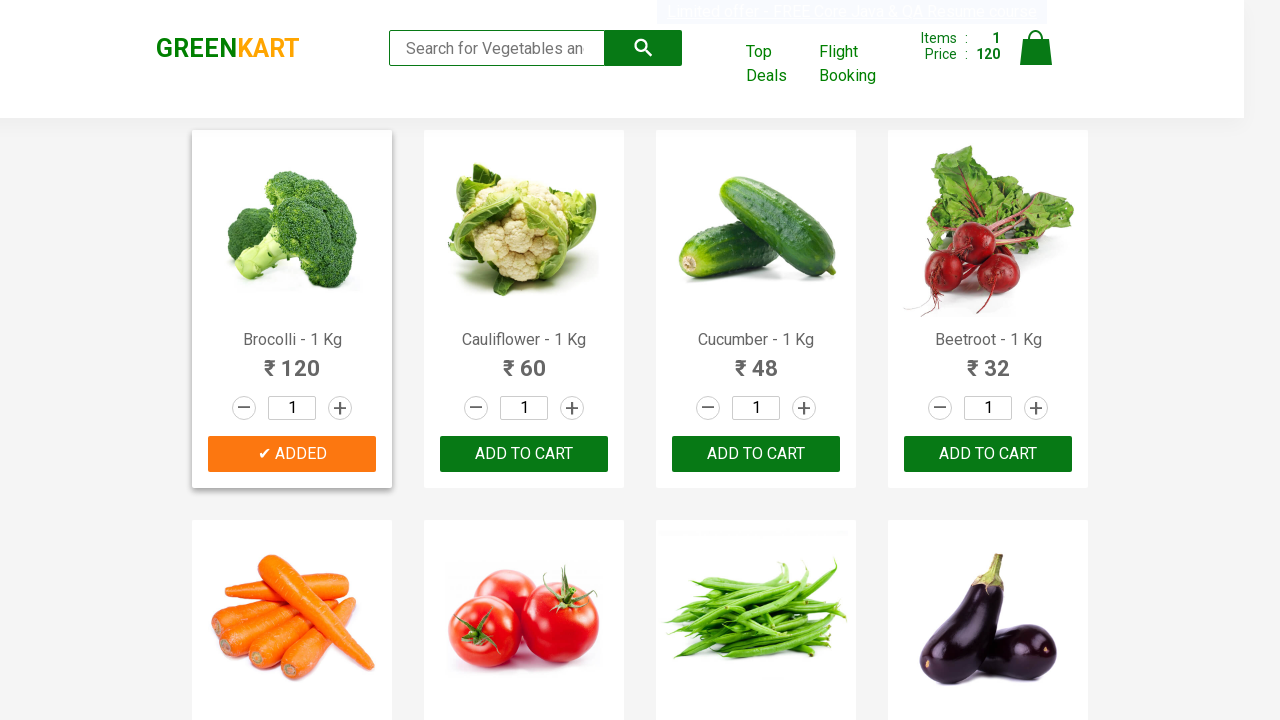

Retrieved text content from product 3
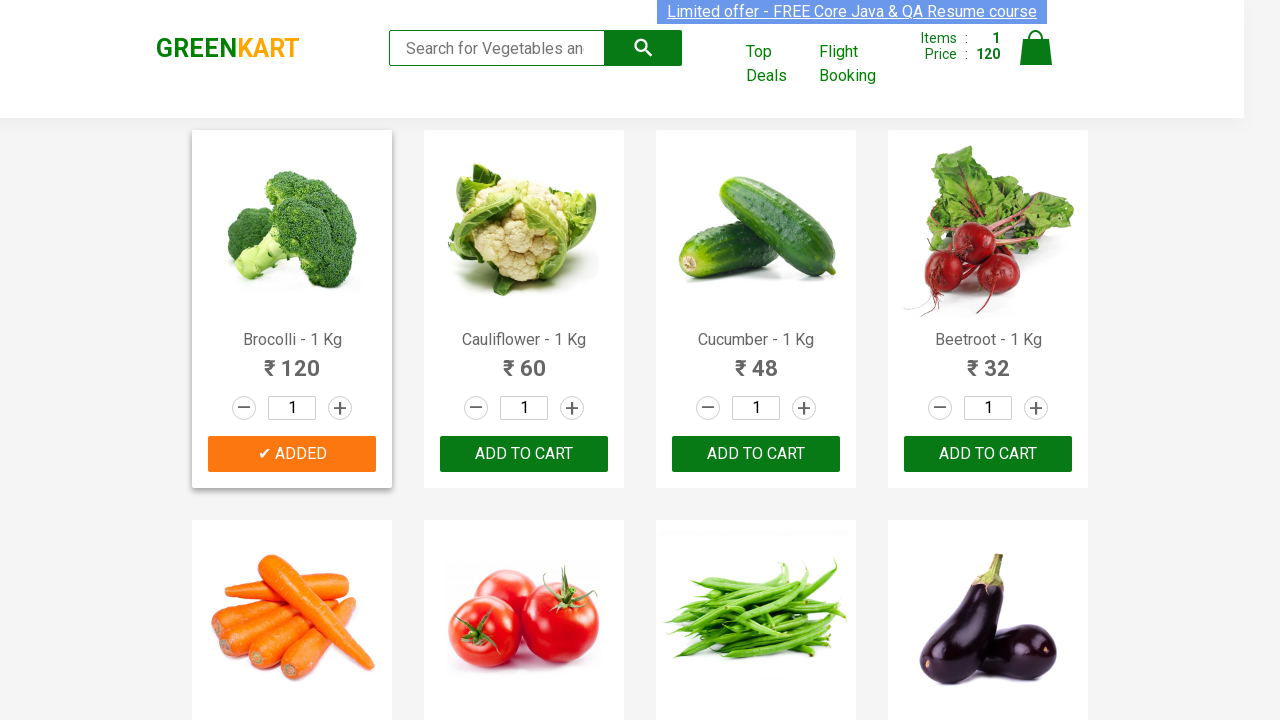

Found Cucumber product and clicked ADD TO CART button at (988, 454) on xpath=//button[text()='ADD TO CART'] >> nth=2
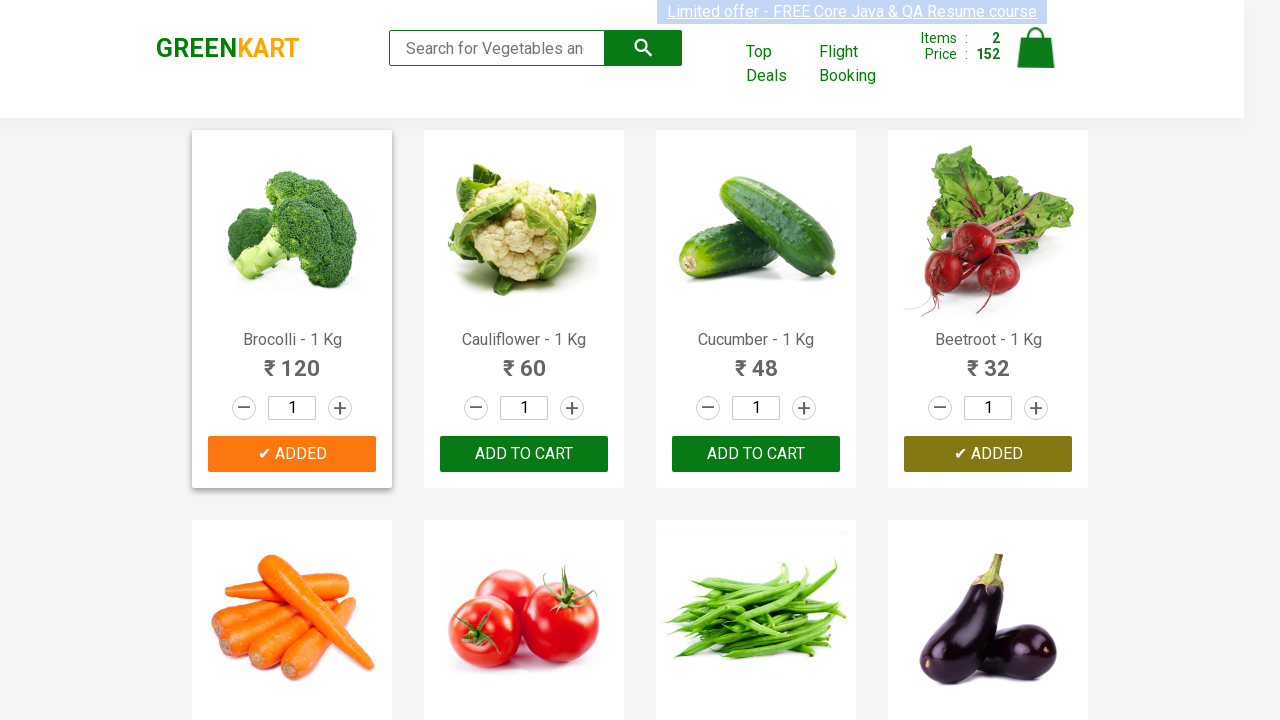

Retrieved text content from product 4
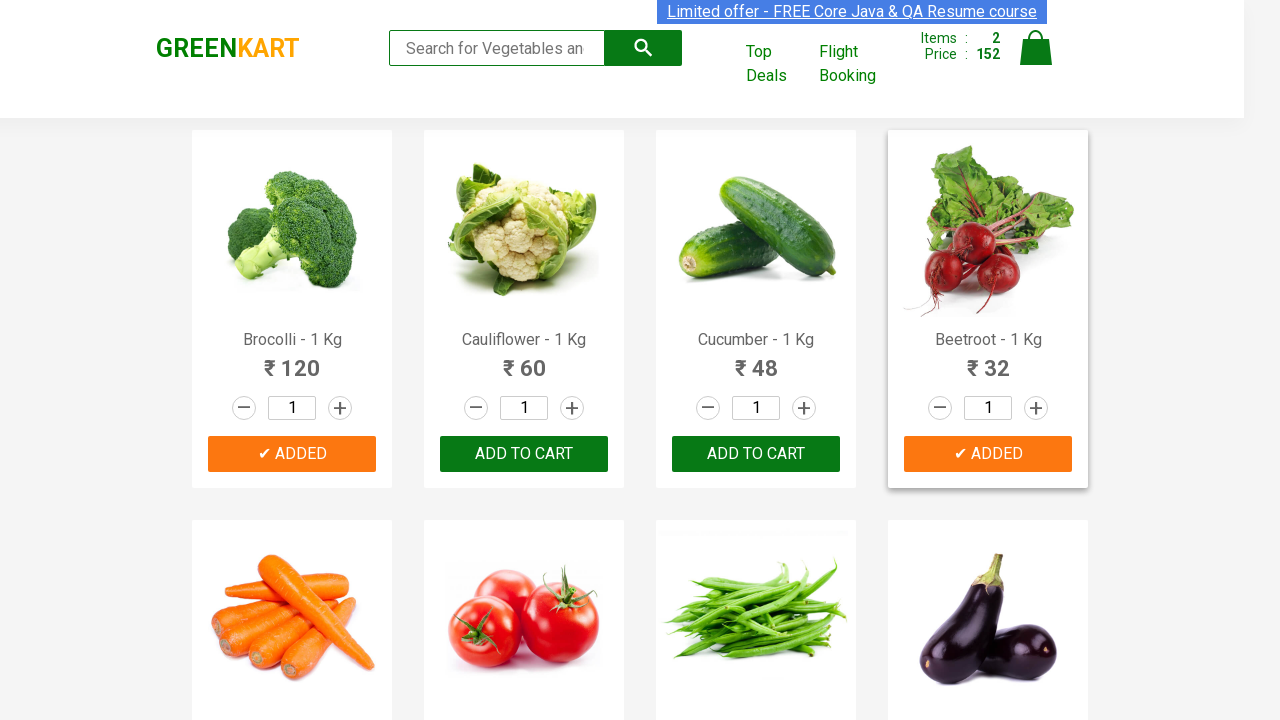

Retrieved text content from product 5
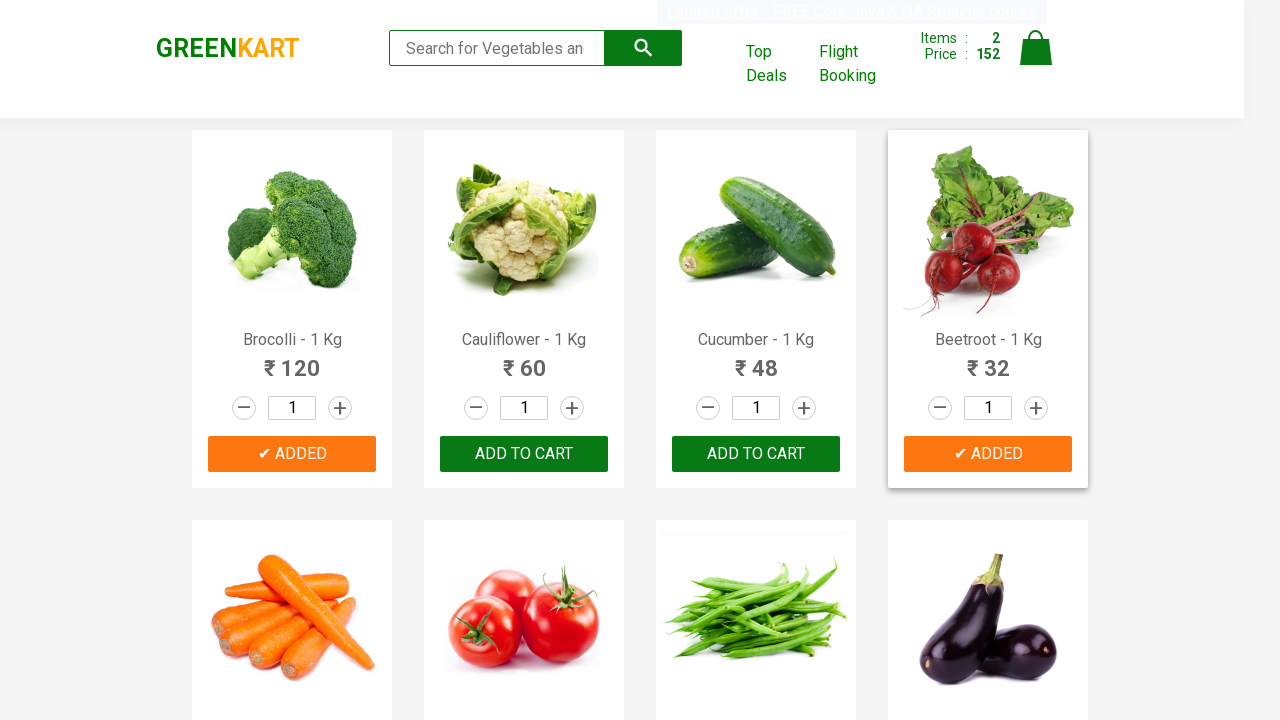

Retrieved text content from product 6
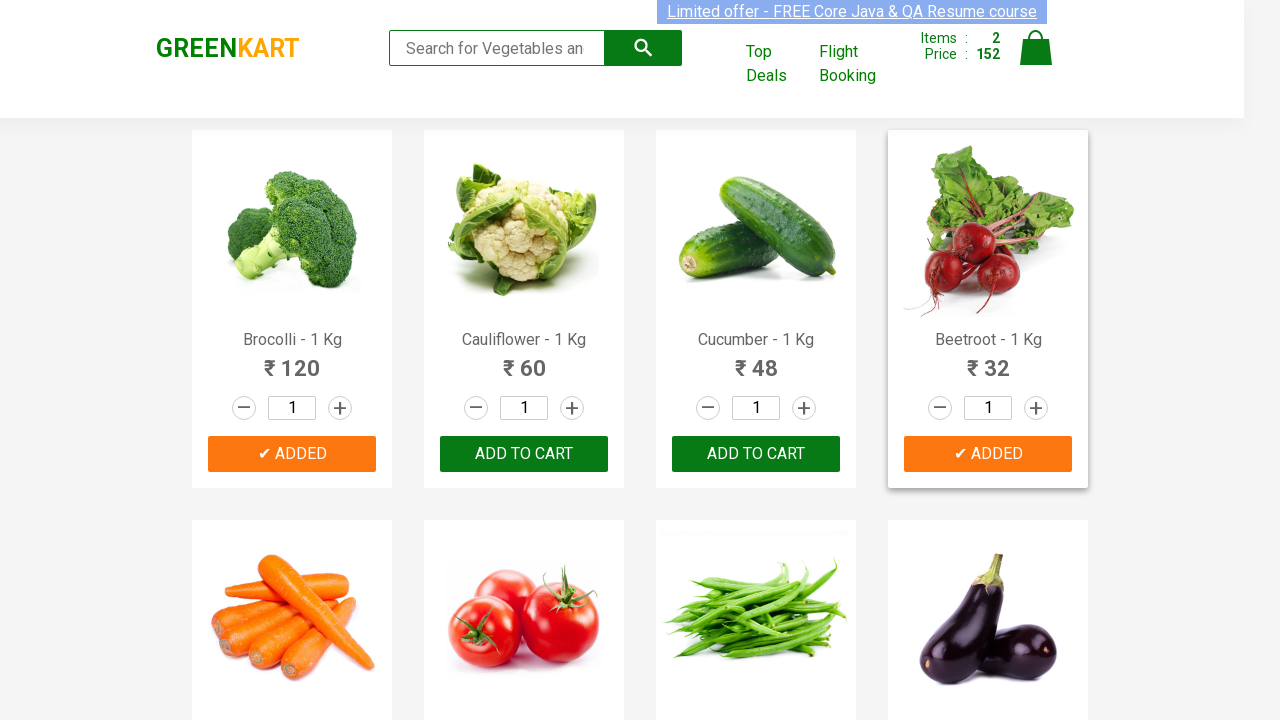

Retrieved text content from product 7
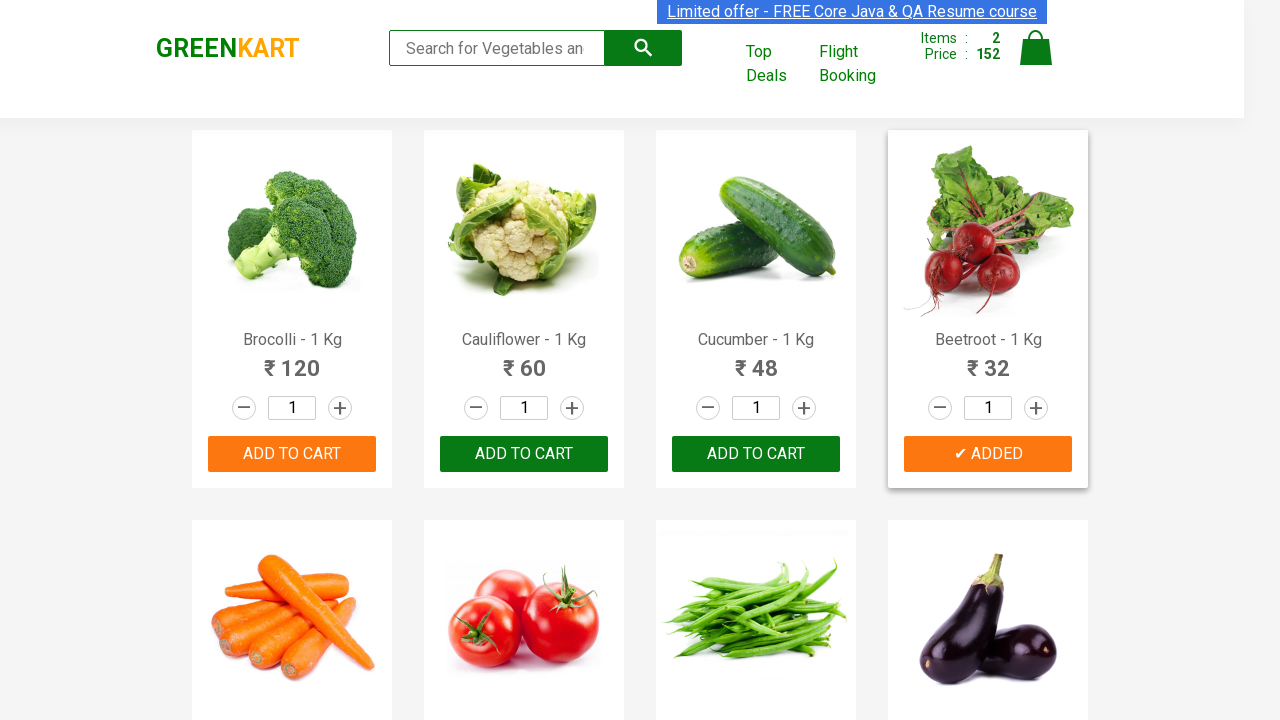

Retrieved text content from product 8
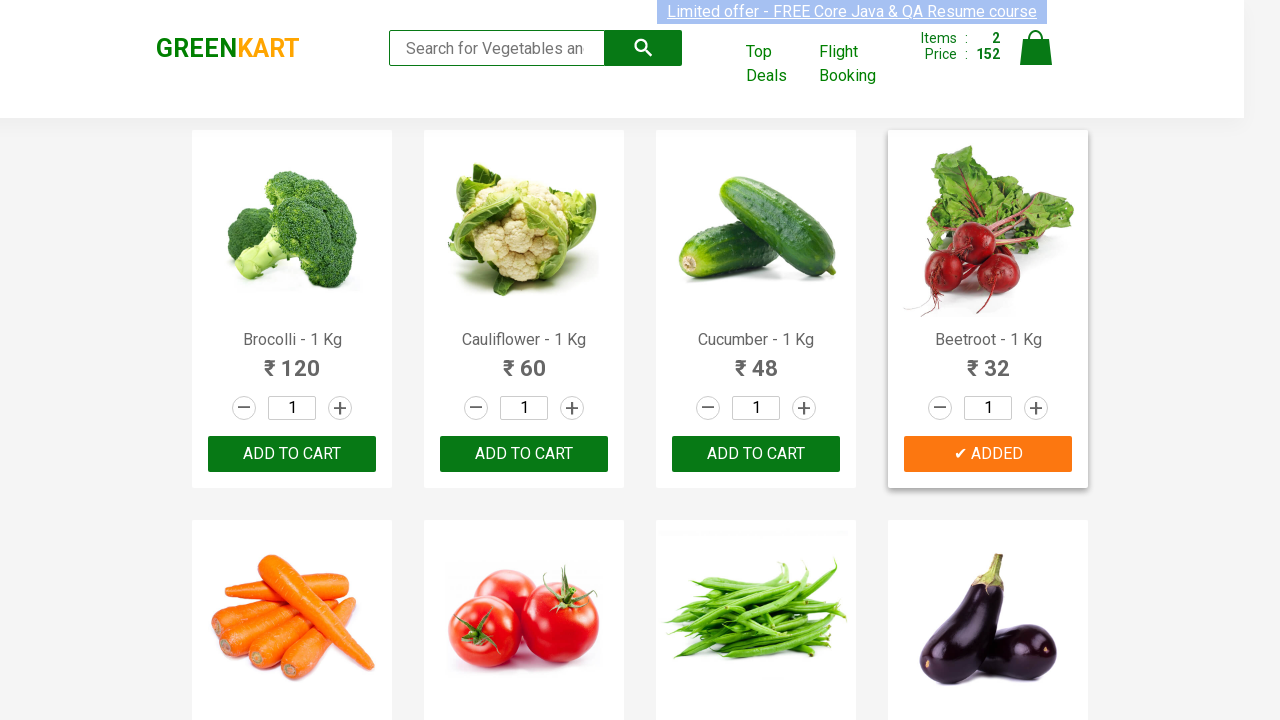

Retrieved text content from product 9
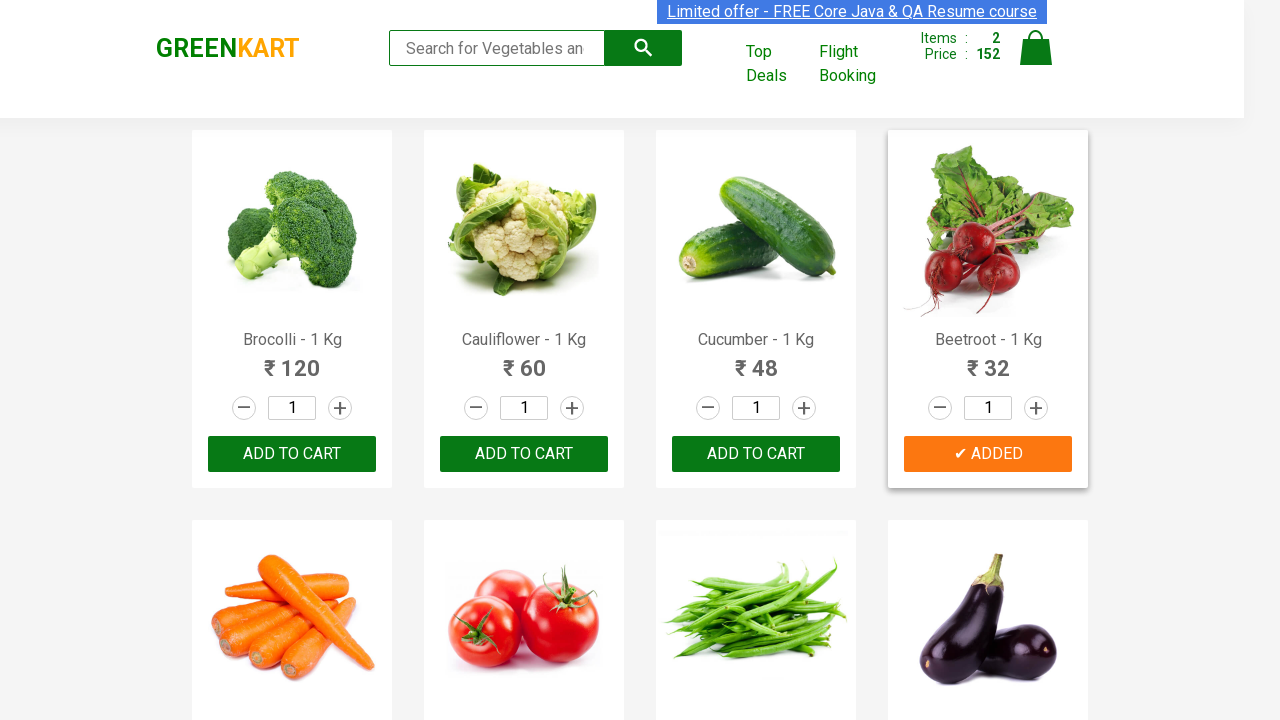

Retrieved text content from product 10
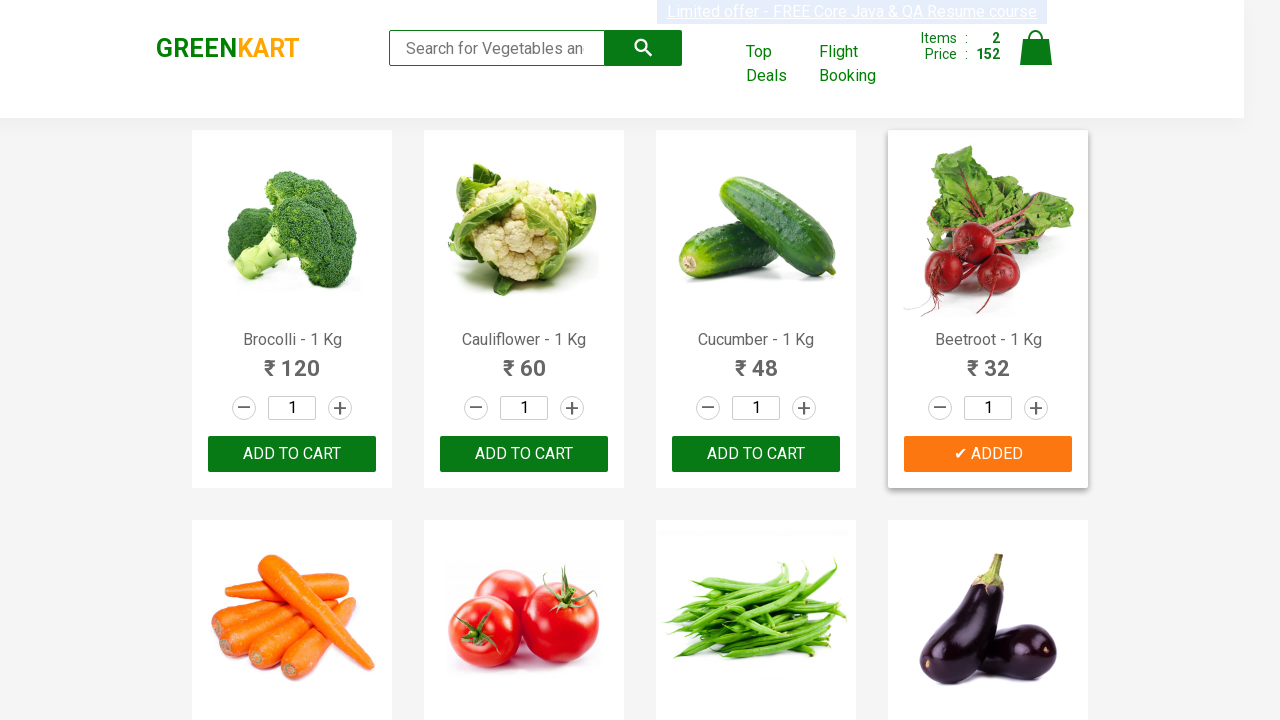

Retrieved text content from product 11
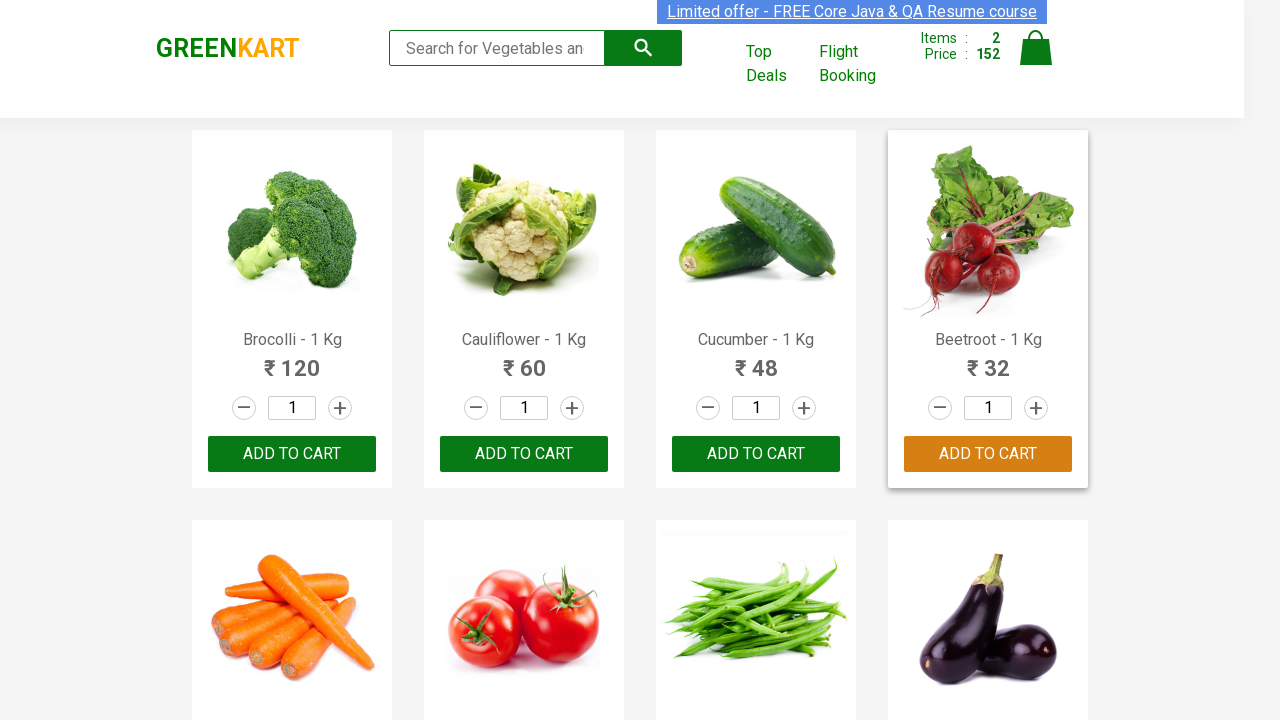

Retrieved text content from product 12
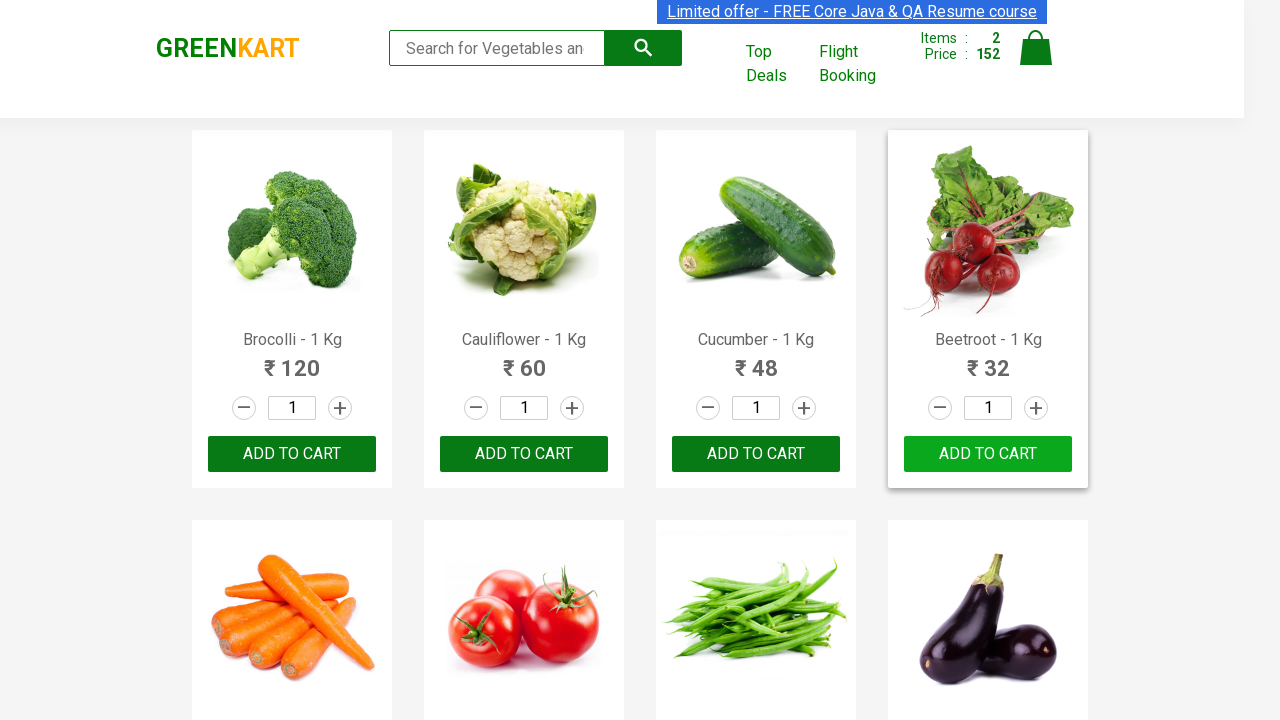

Retrieved text content from product 13
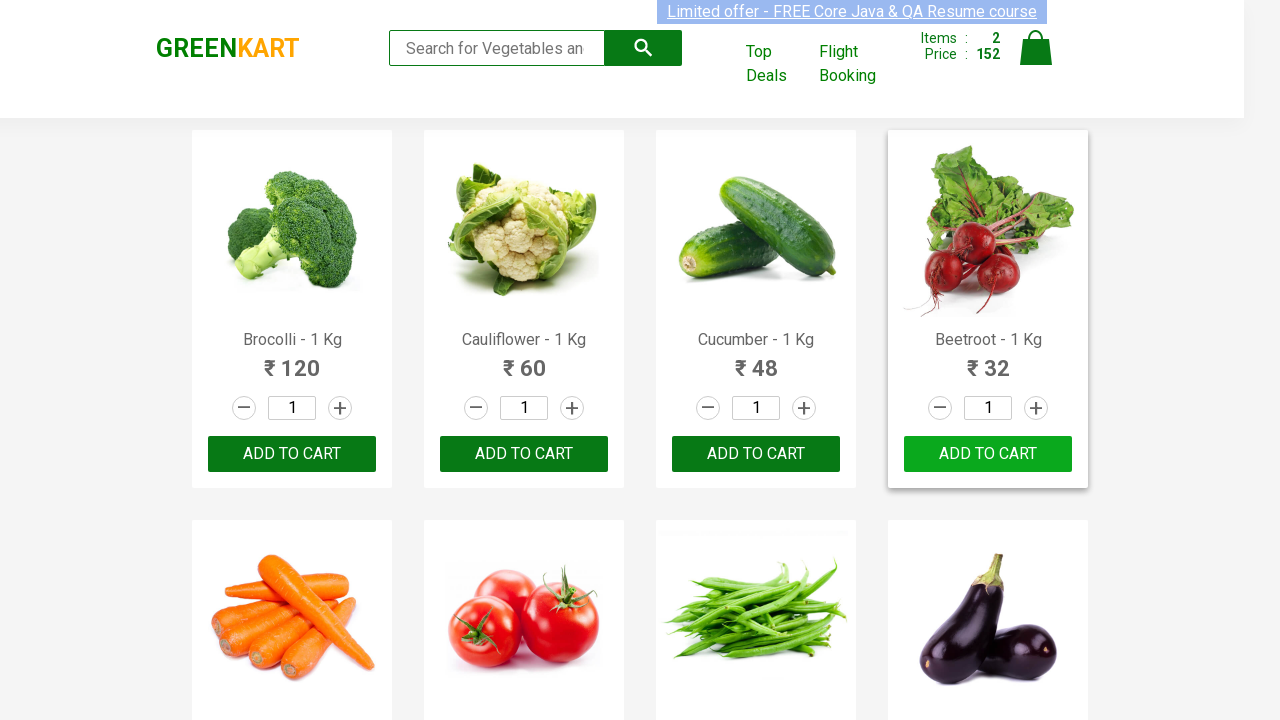

Retrieved text content from product 14
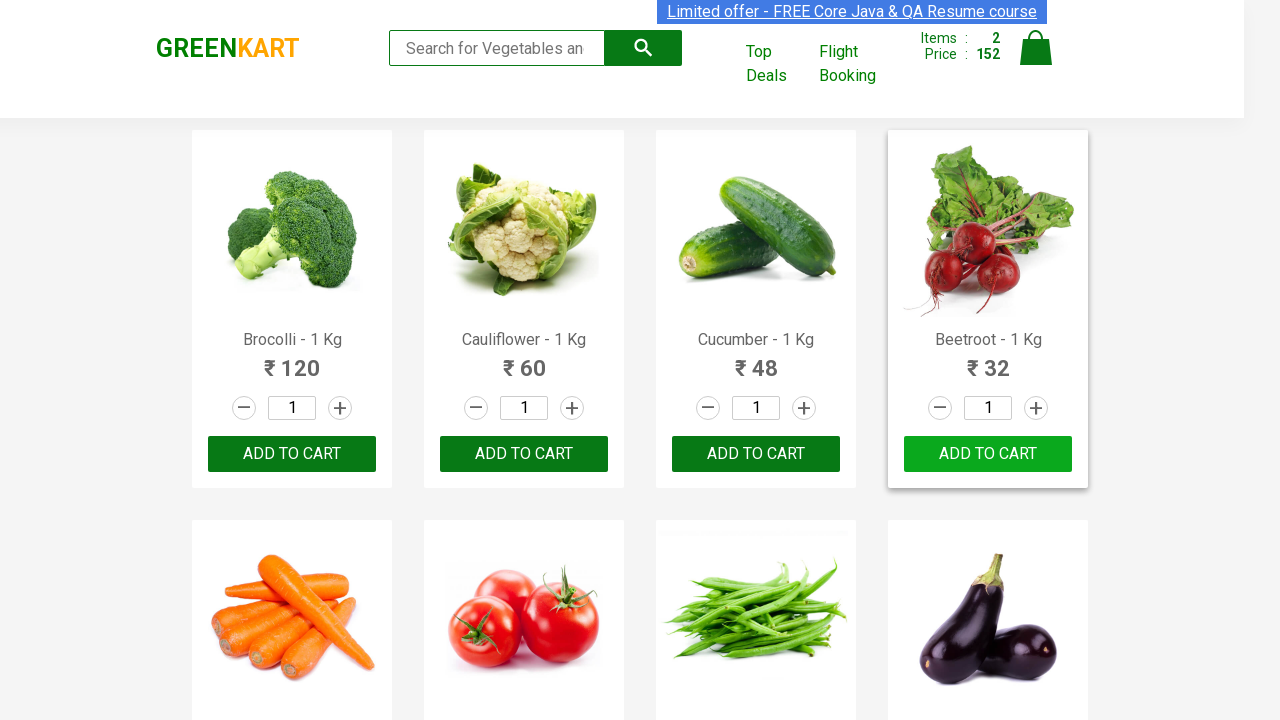

Retrieved text content from product 15
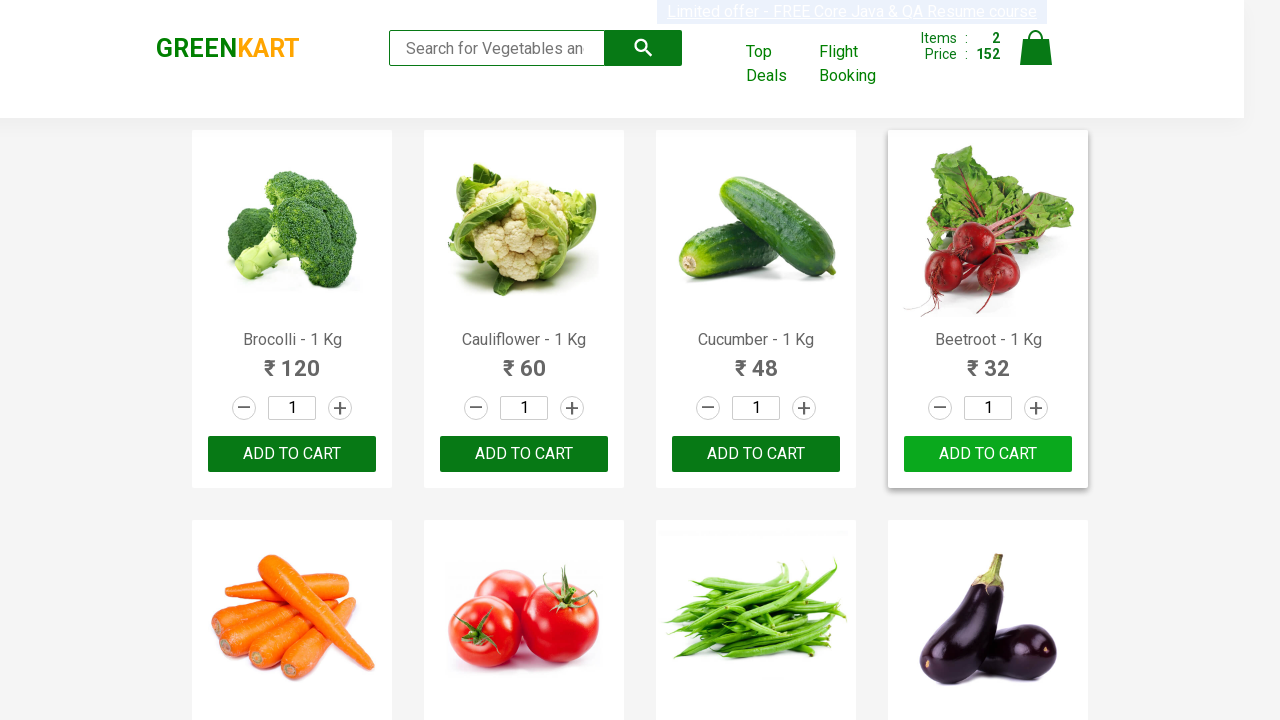

Retrieved text content from product 16
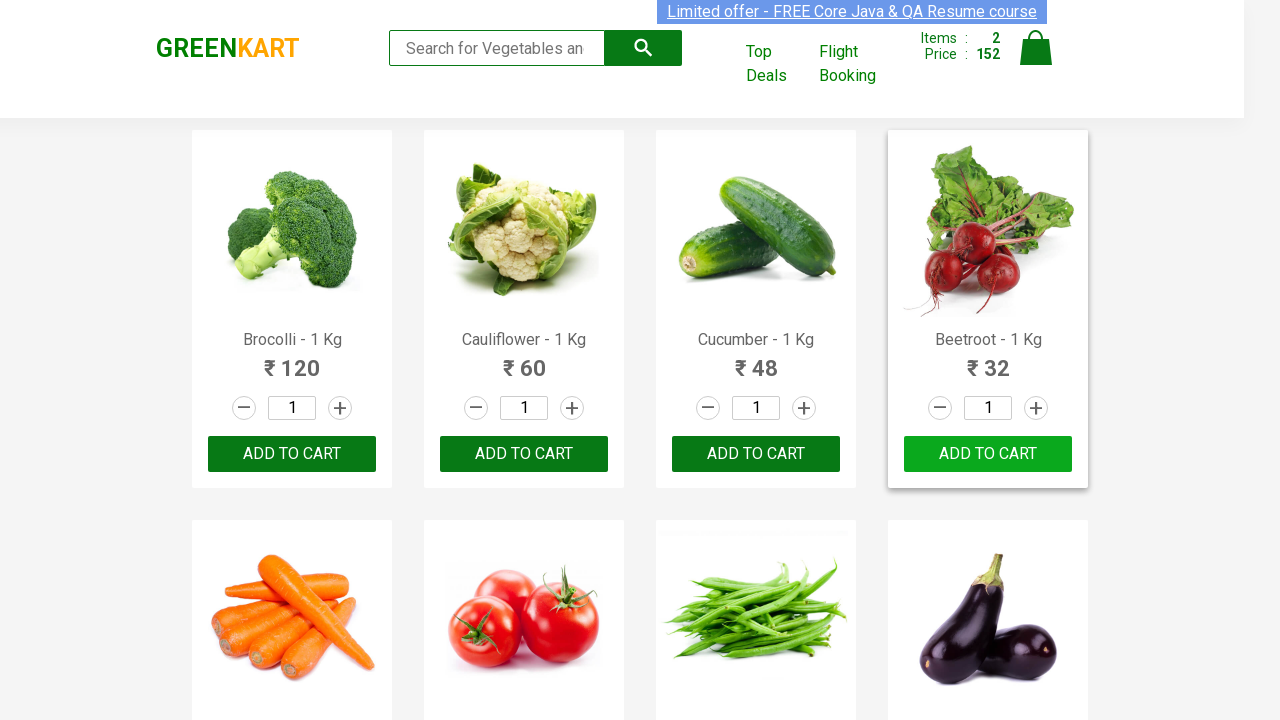

Retrieved text content from product 17
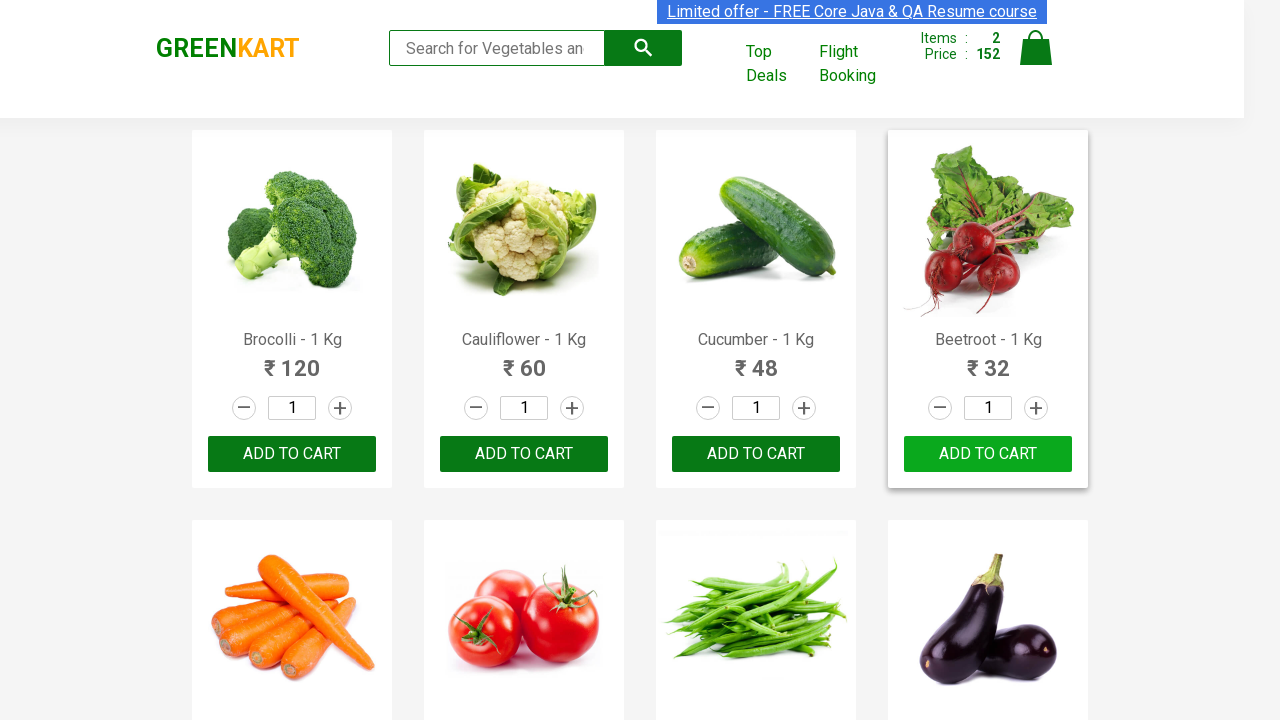

Retrieved text content from product 18
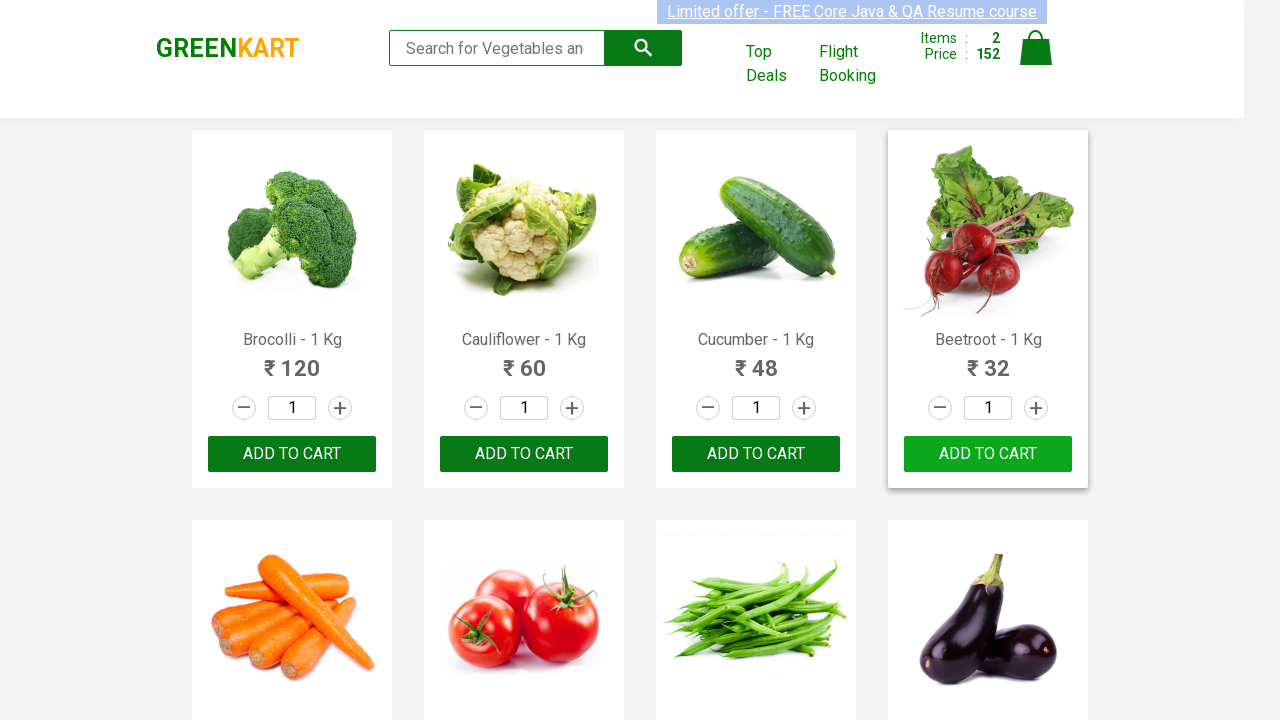

Retrieved text content from product 19
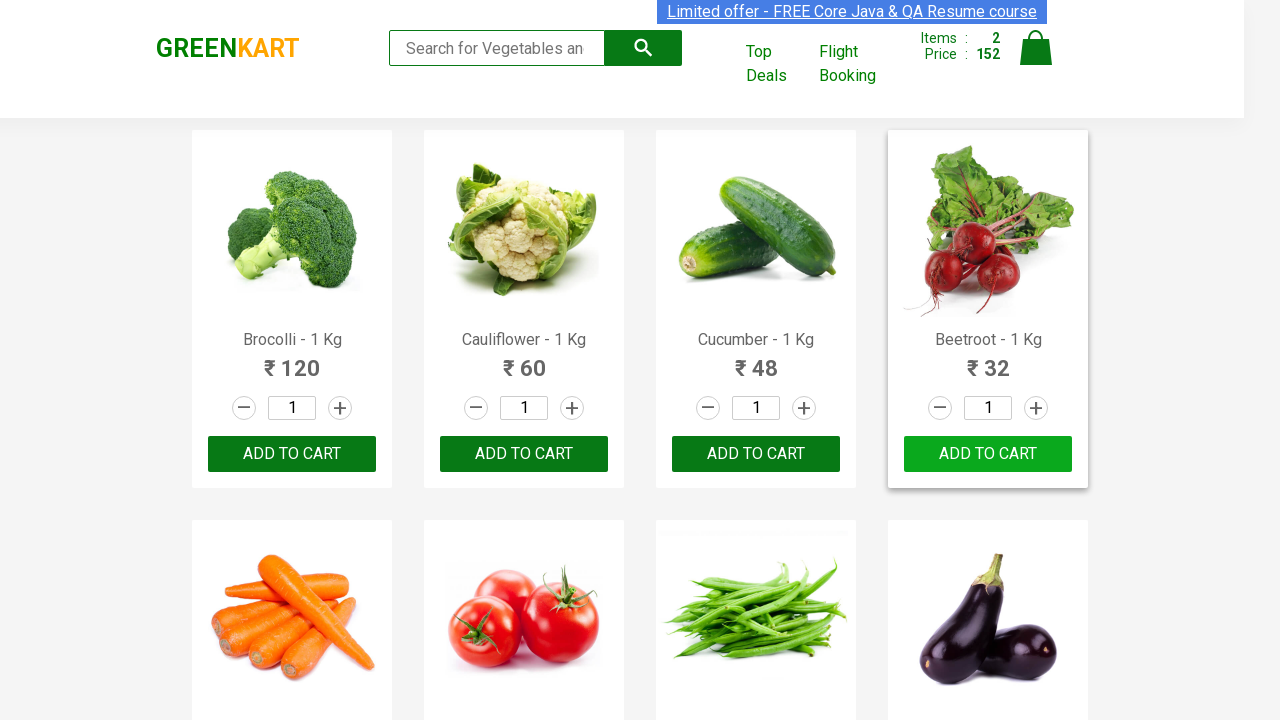

Retrieved text content from product 20
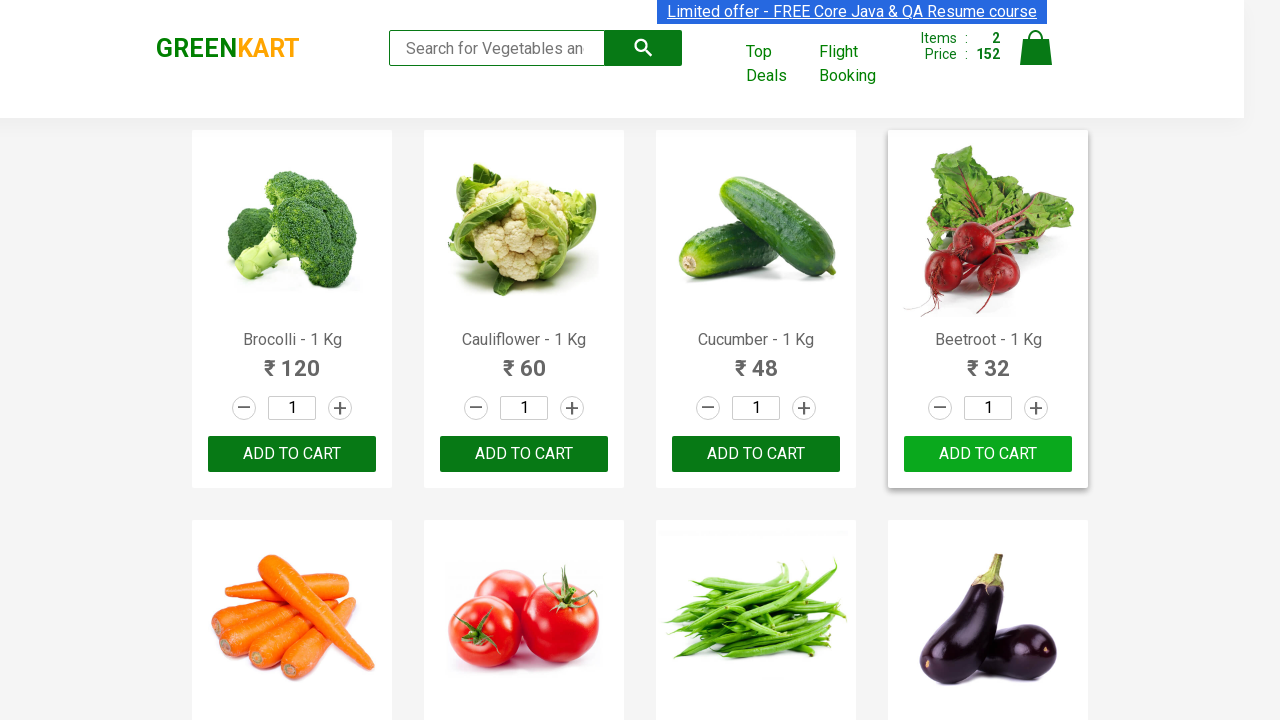

Retrieved text content from product 21
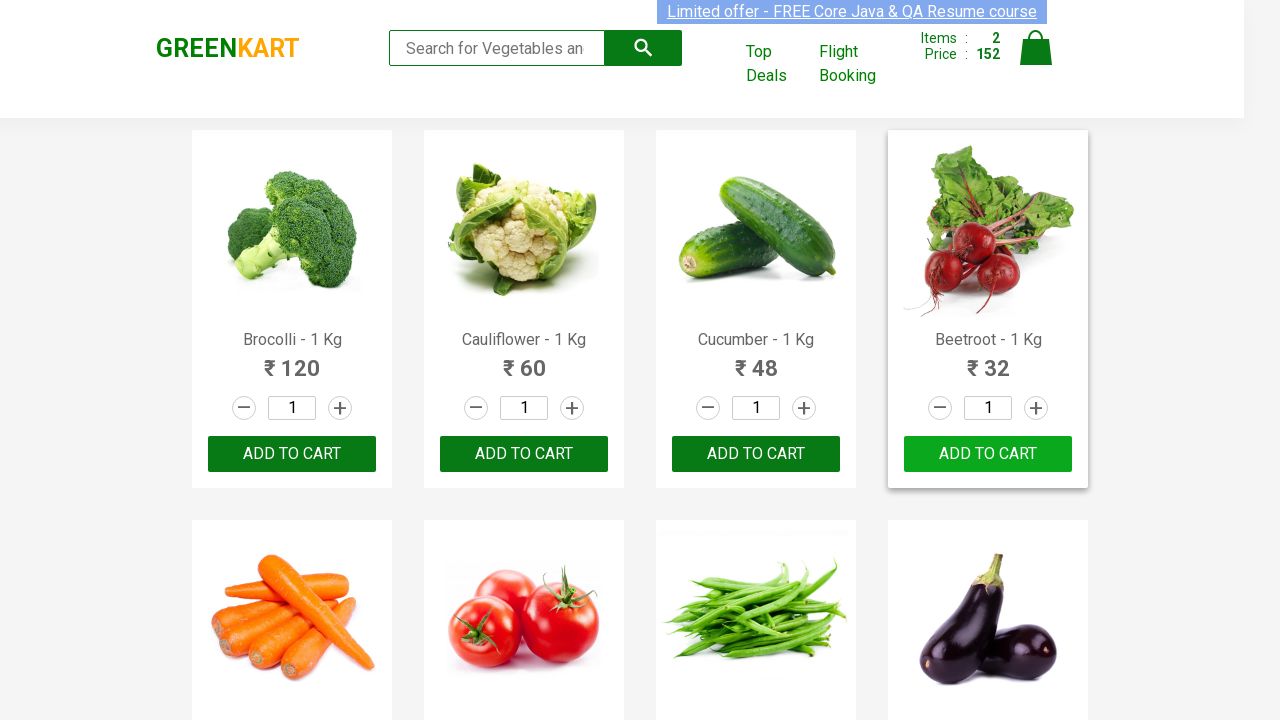

Retrieved text content from product 22
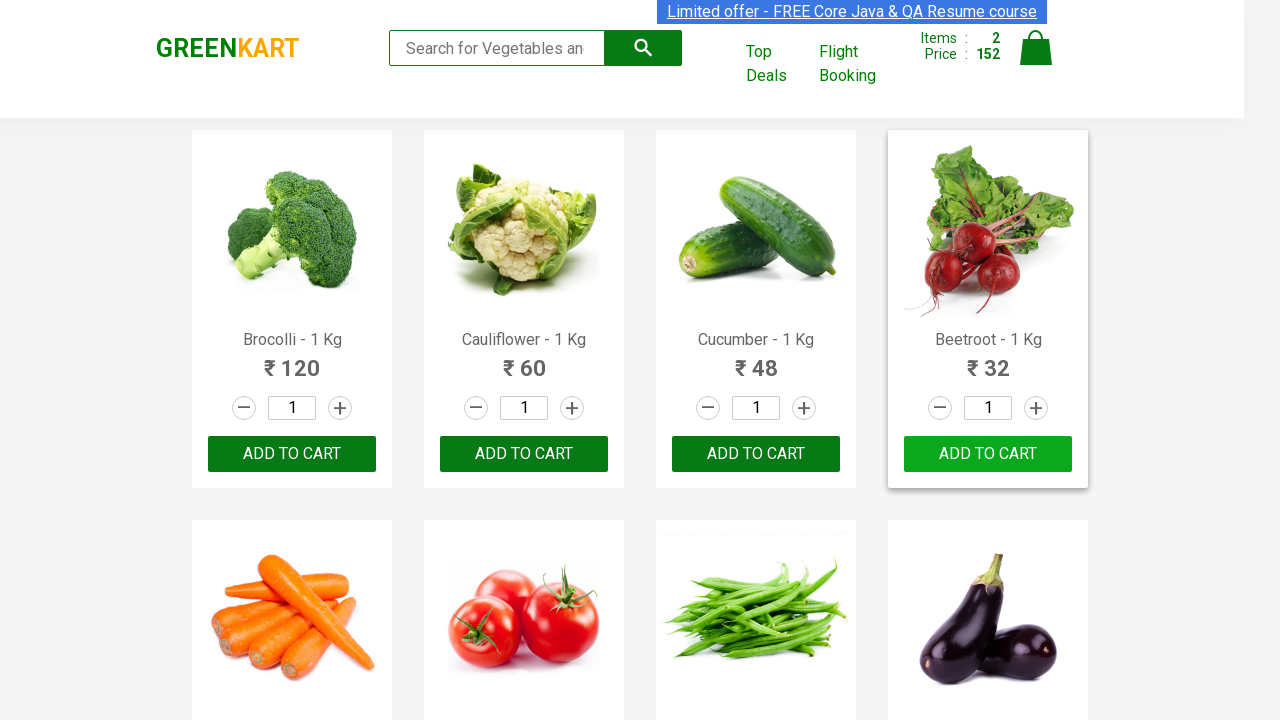

Retrieved text content from product 23
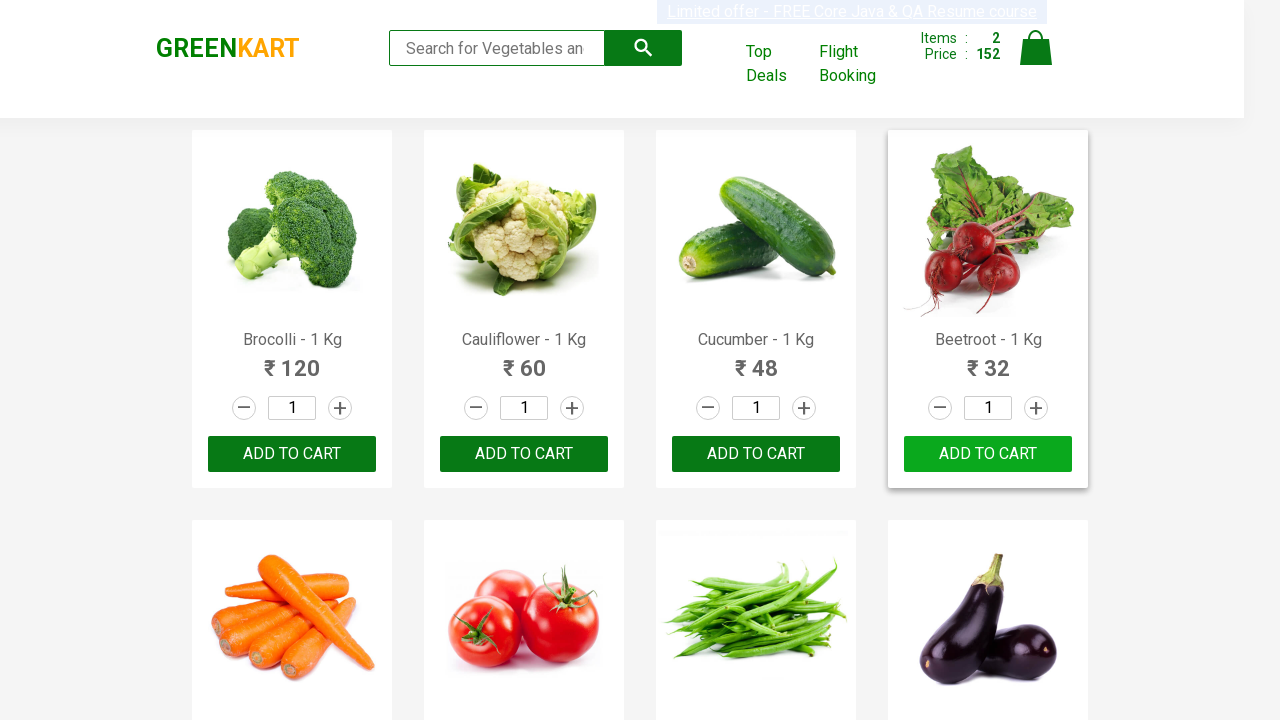

Retrieved text content from product 24
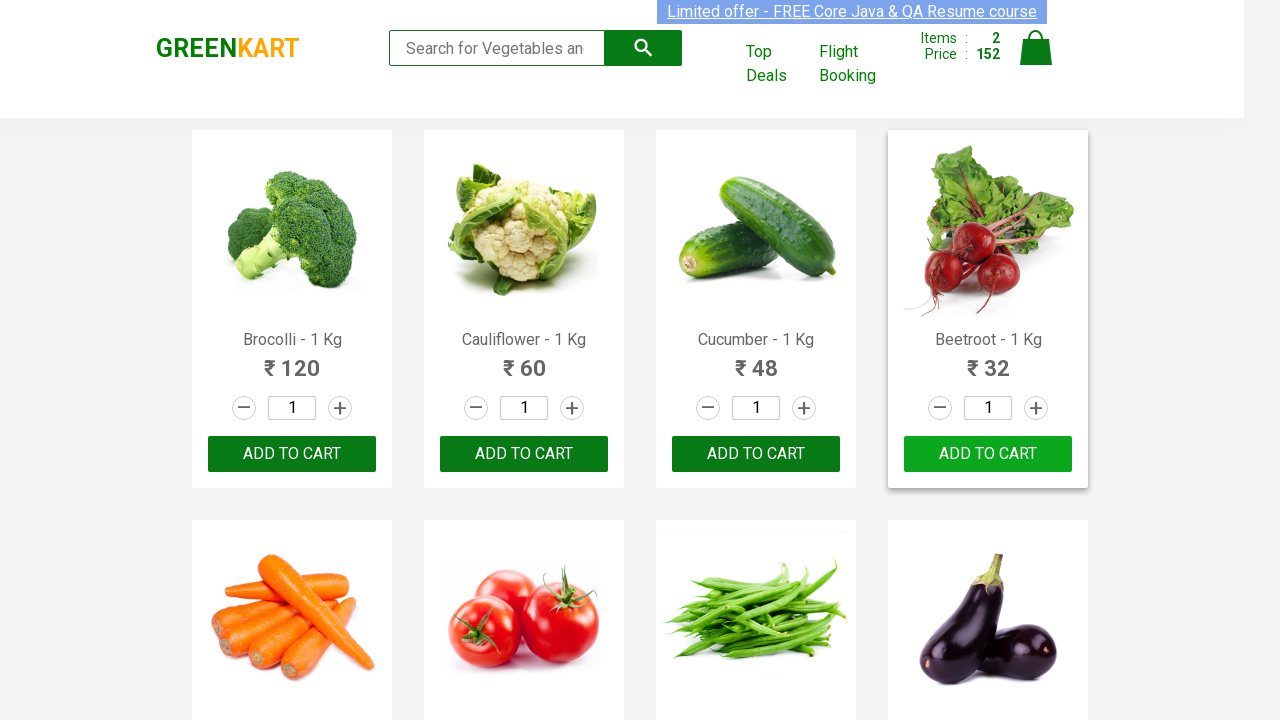

Retrieved text content from product 25
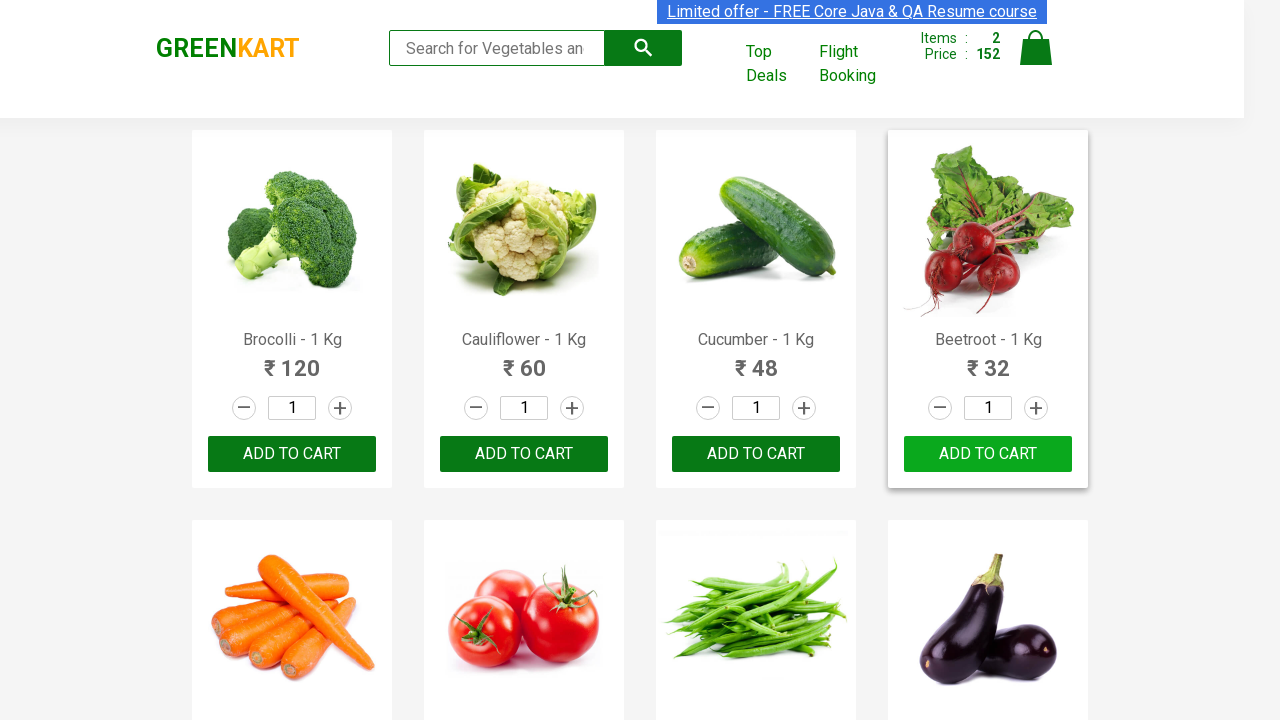

Retrieved text content from product 26
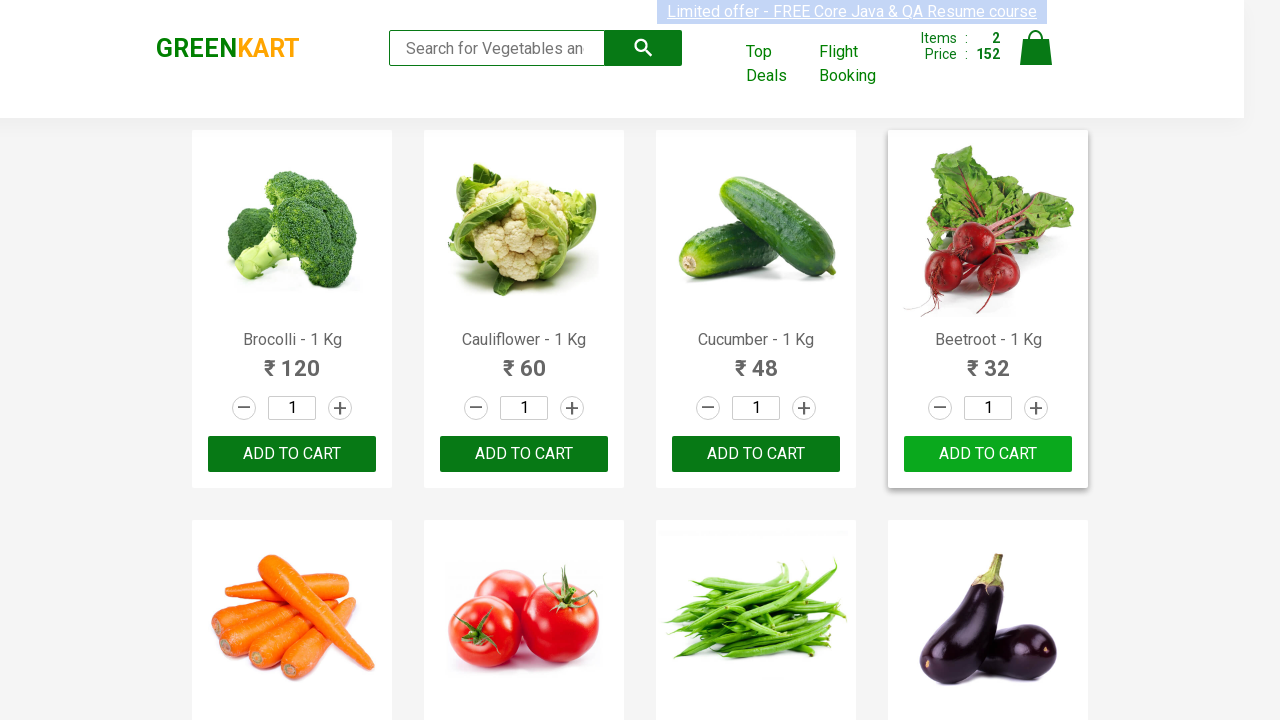

Retrieved text content from product 27
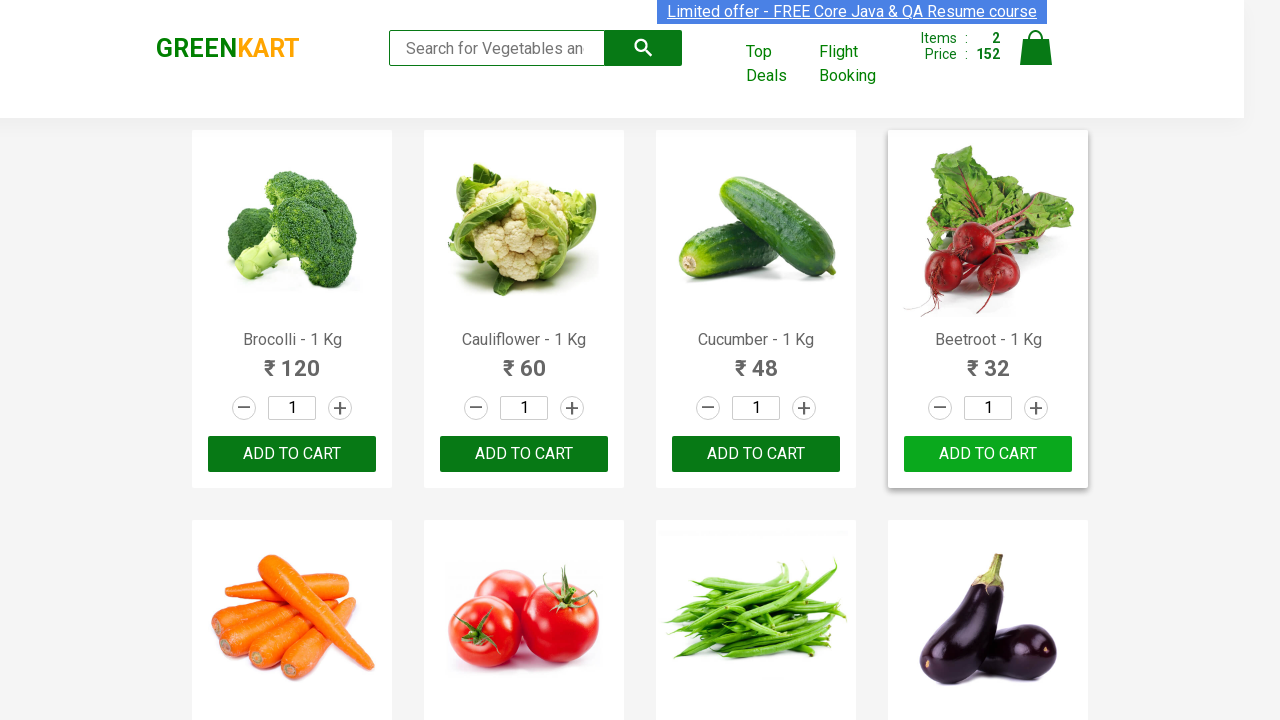

Retrieved text content from product 28
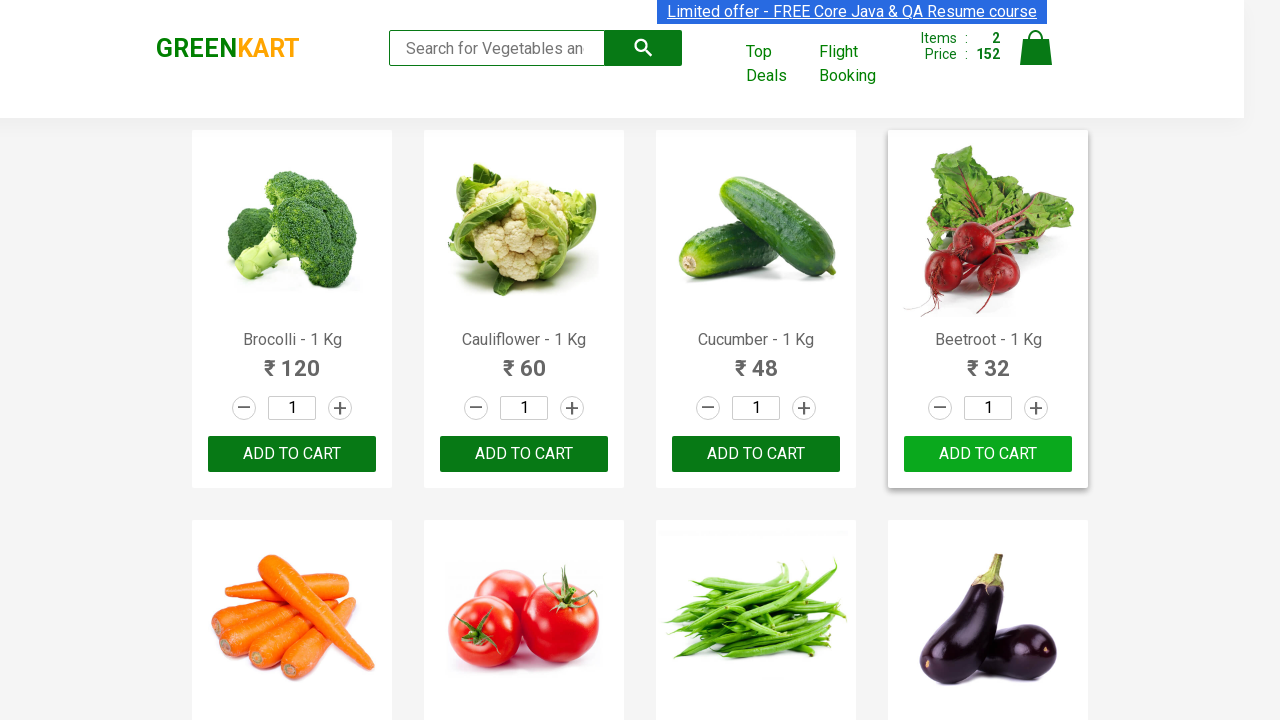

Retrieved text content from product 29
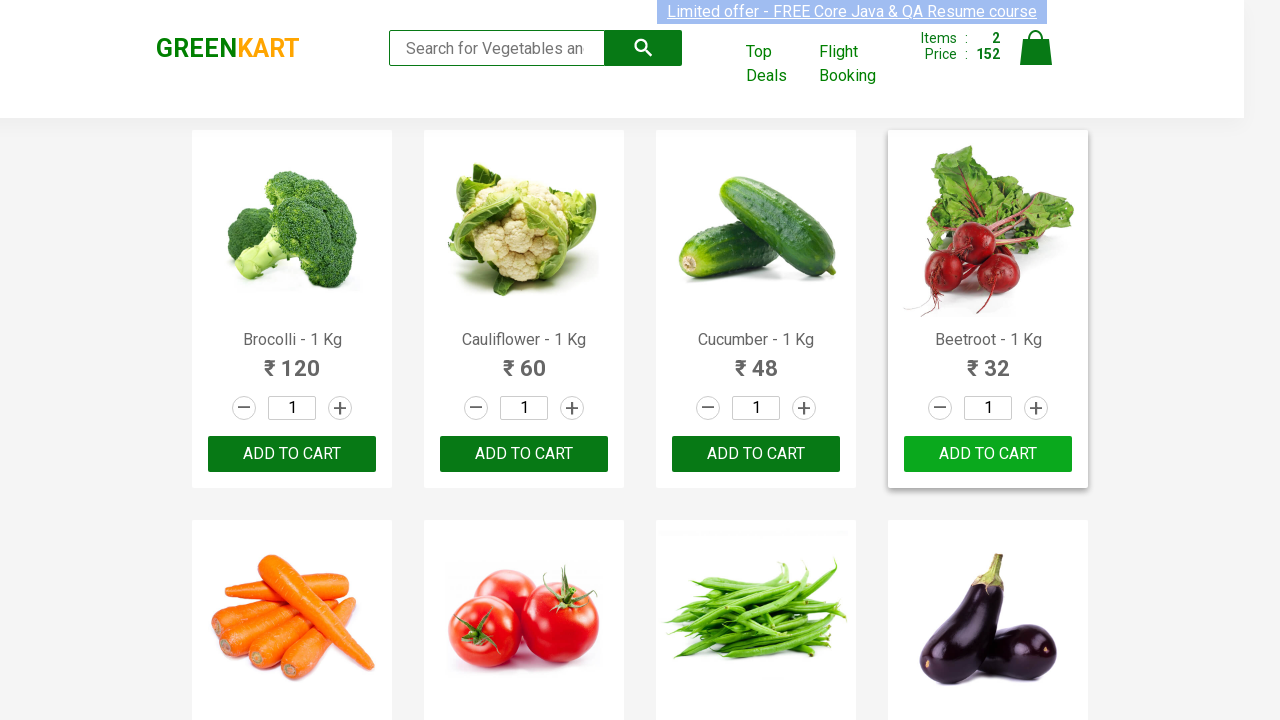

Retrieved text content from product 30
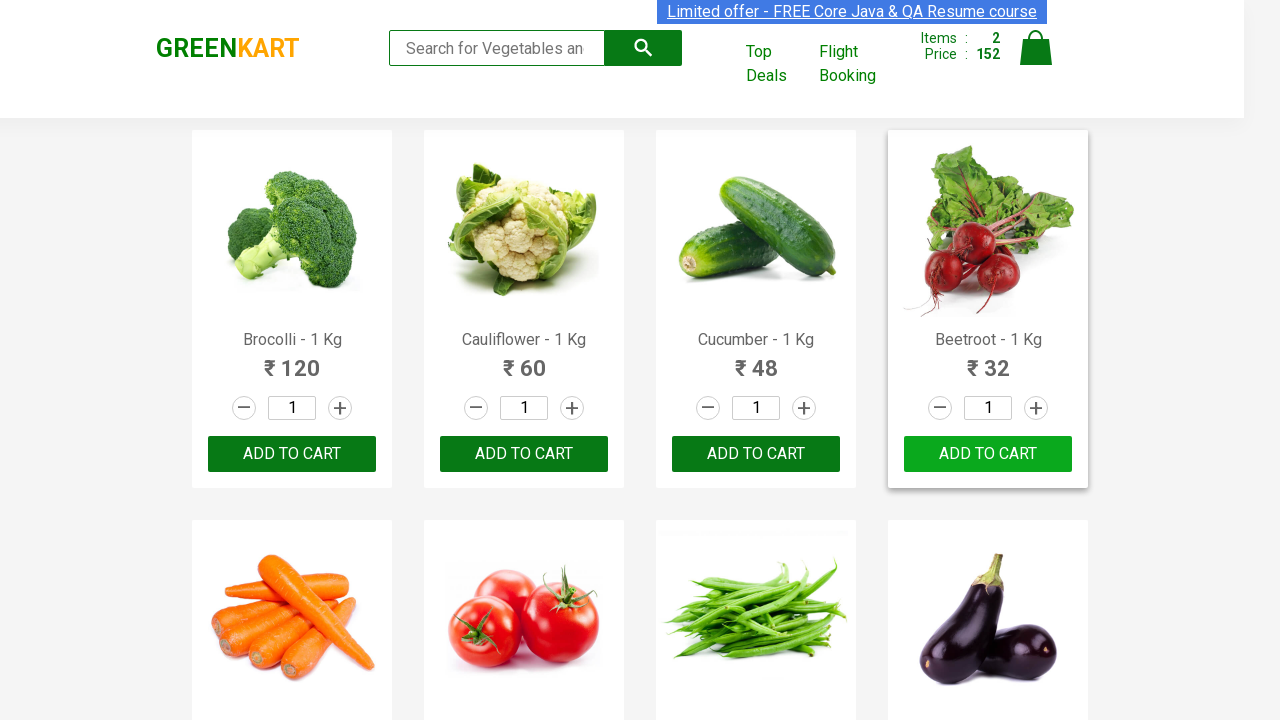

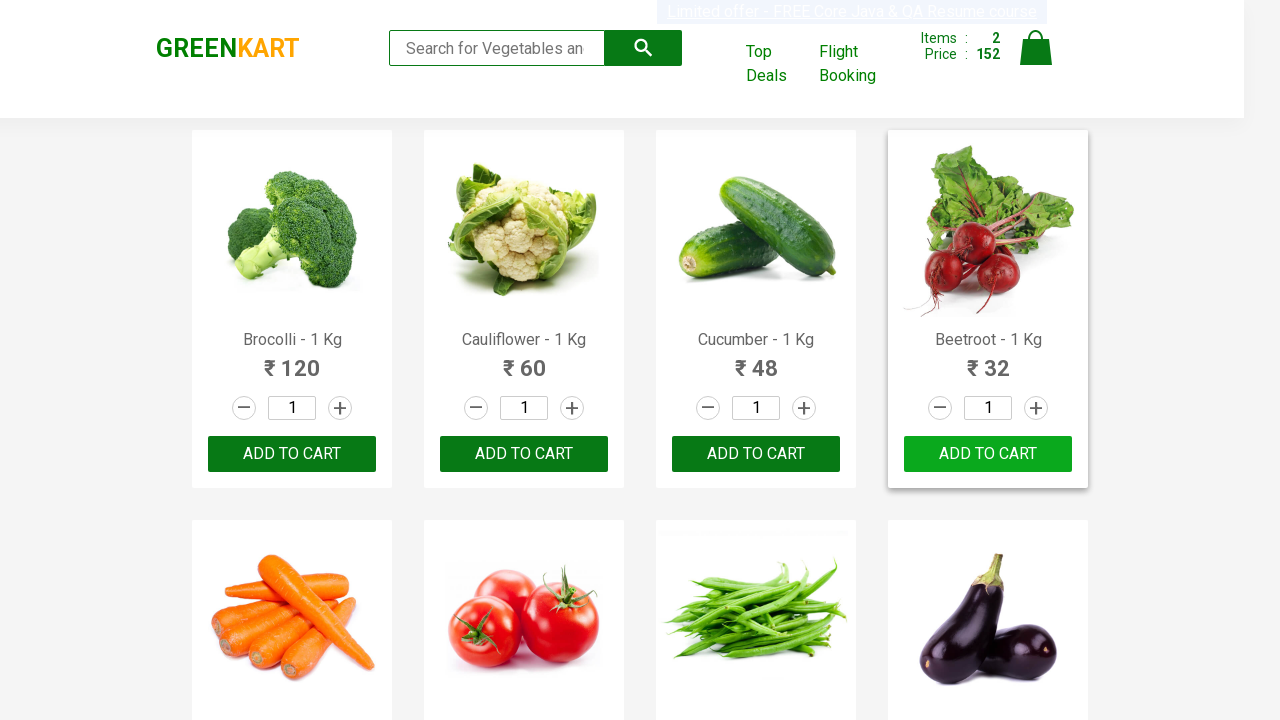